Tests that todo data persists after page reload

Starting URL: https://demo.playwright.dev/todomvc

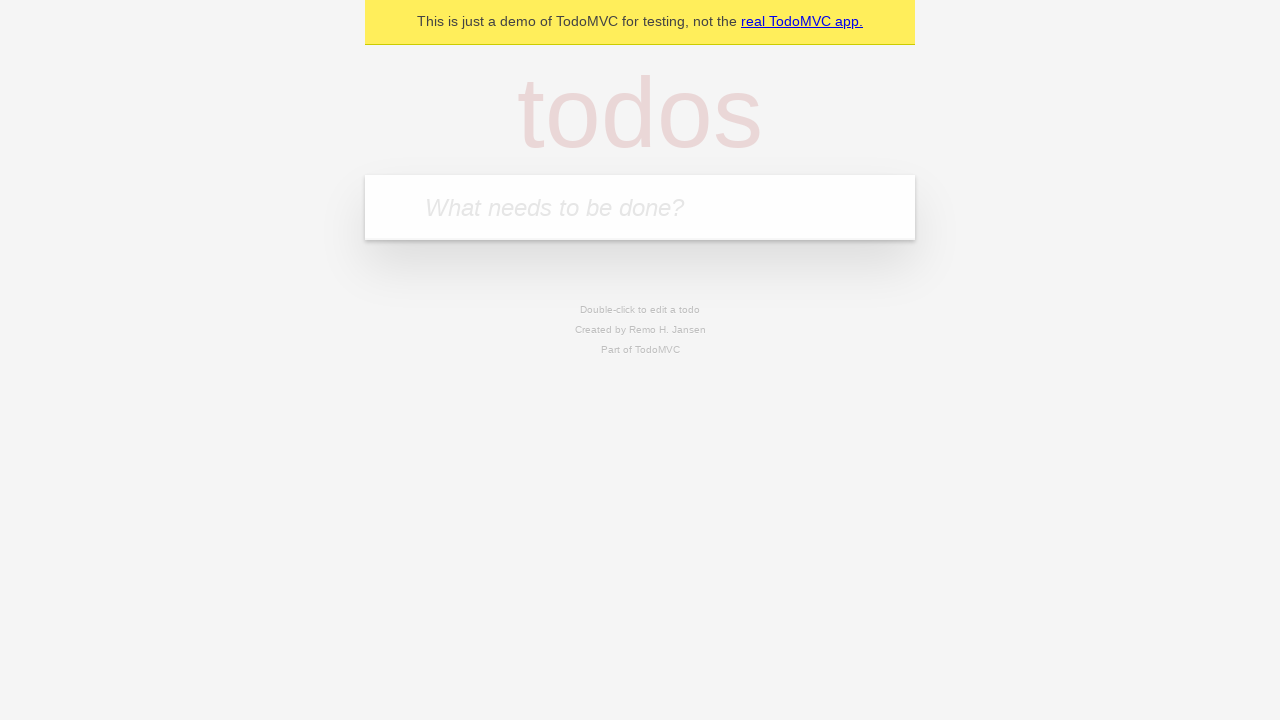

Filled todo input with 'buy some cheese' on internal:attr=[placeholder="What needs to be done?"i]
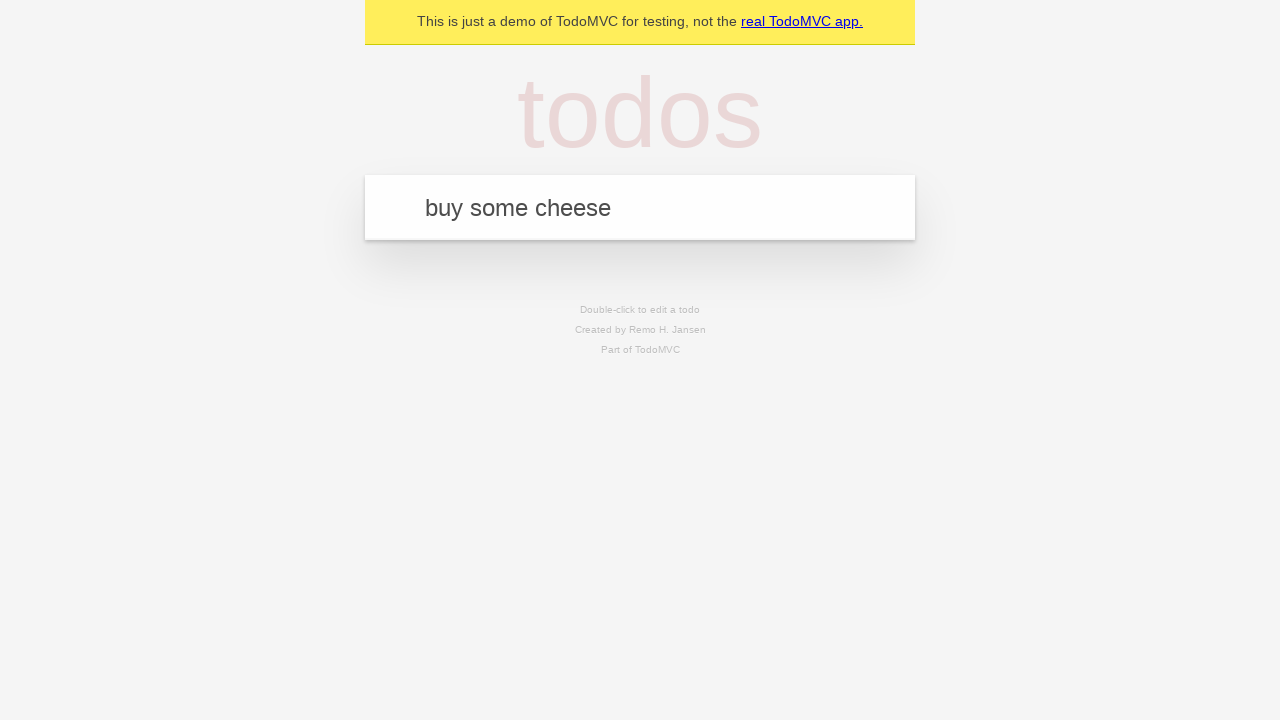

Pressed Enter to create first todo on internal:attr=[placeholder="What needs to be done?"i]
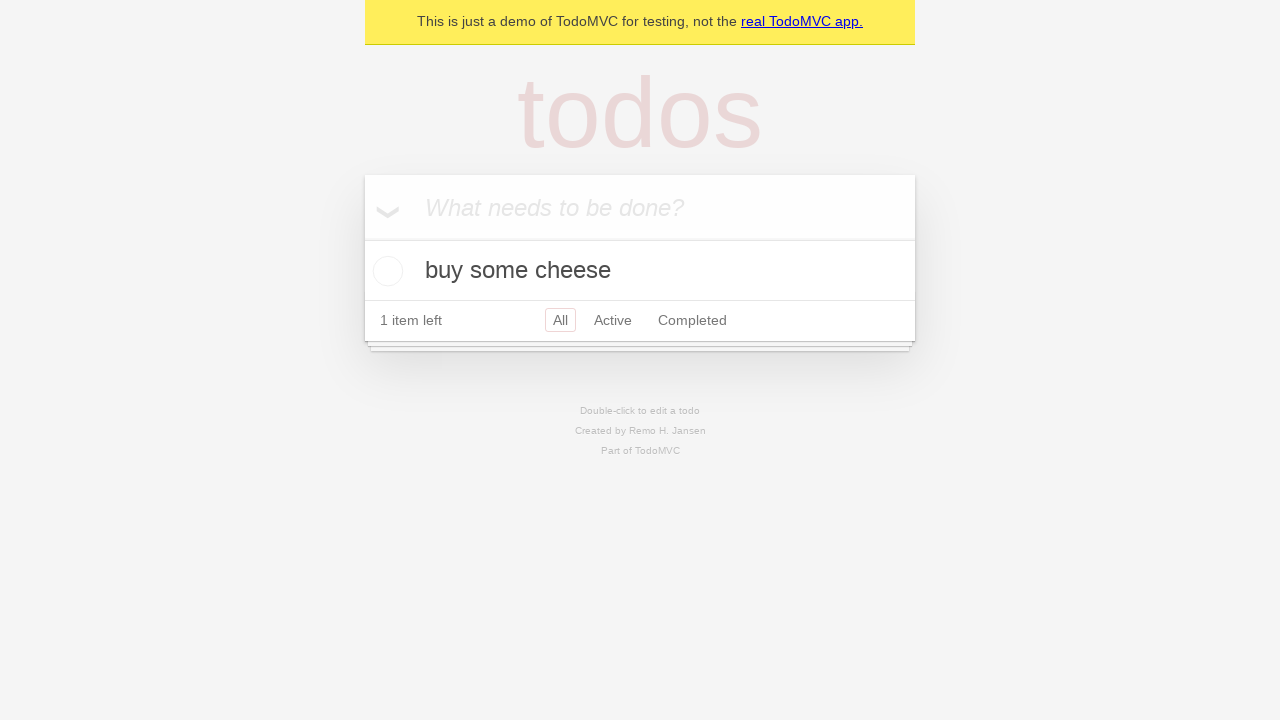

Filled todo input with 'feed the cat' on internal:attr=[placeholder="What needs to be done?"i]
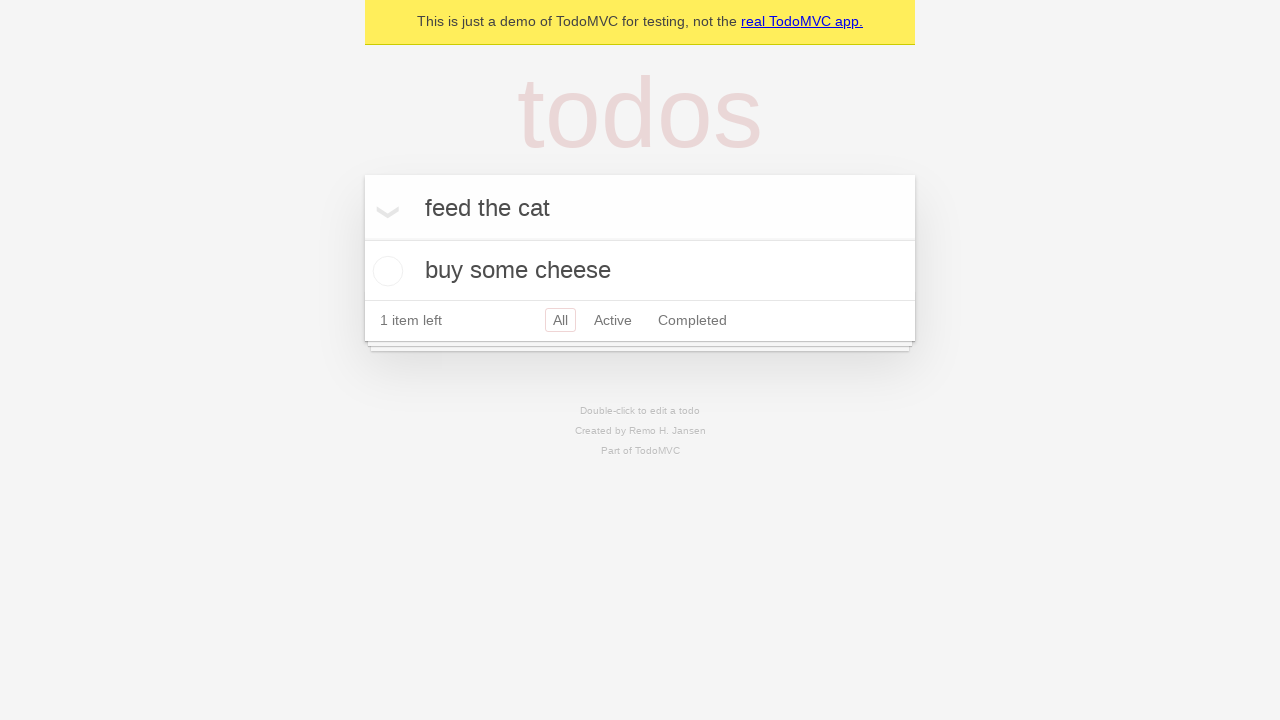

Pressed Enter to create second todo on internal:attr=[placeholder="What needs to be done?"i]
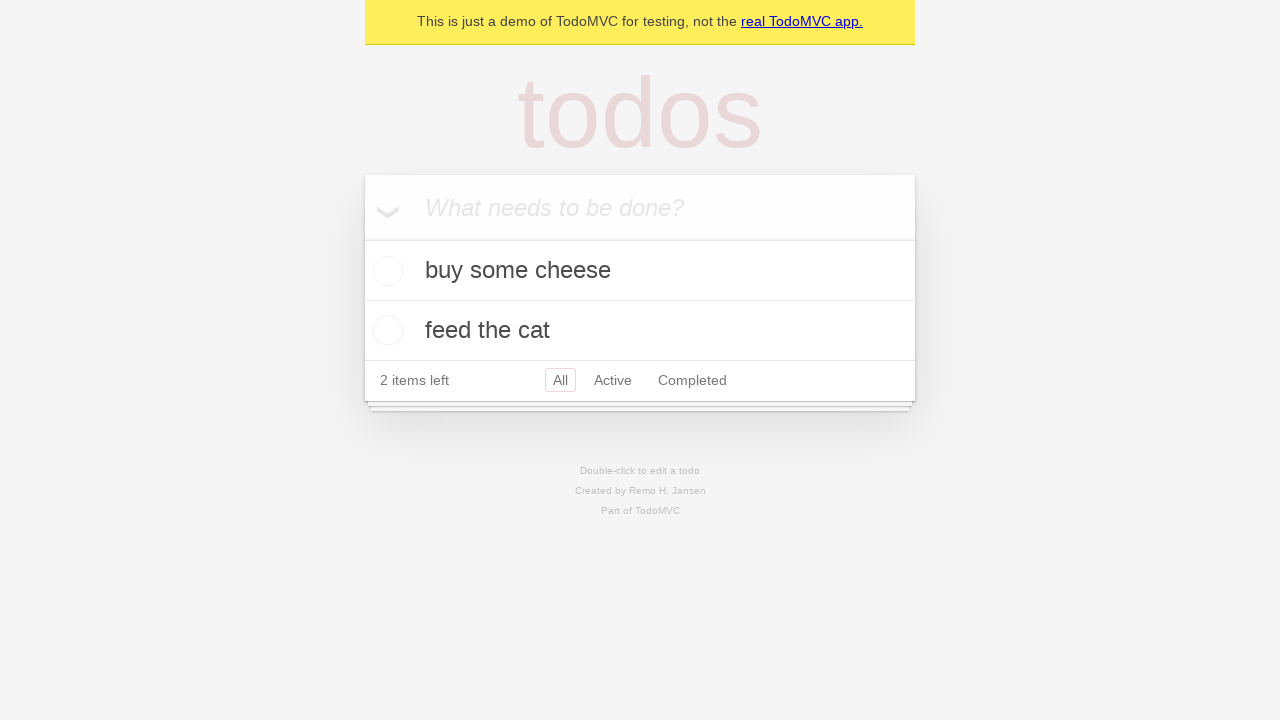

Checked first todo item at (385, 271) on [data-testid='todo-item'] >> nth=0 >> internal:role=checkbox
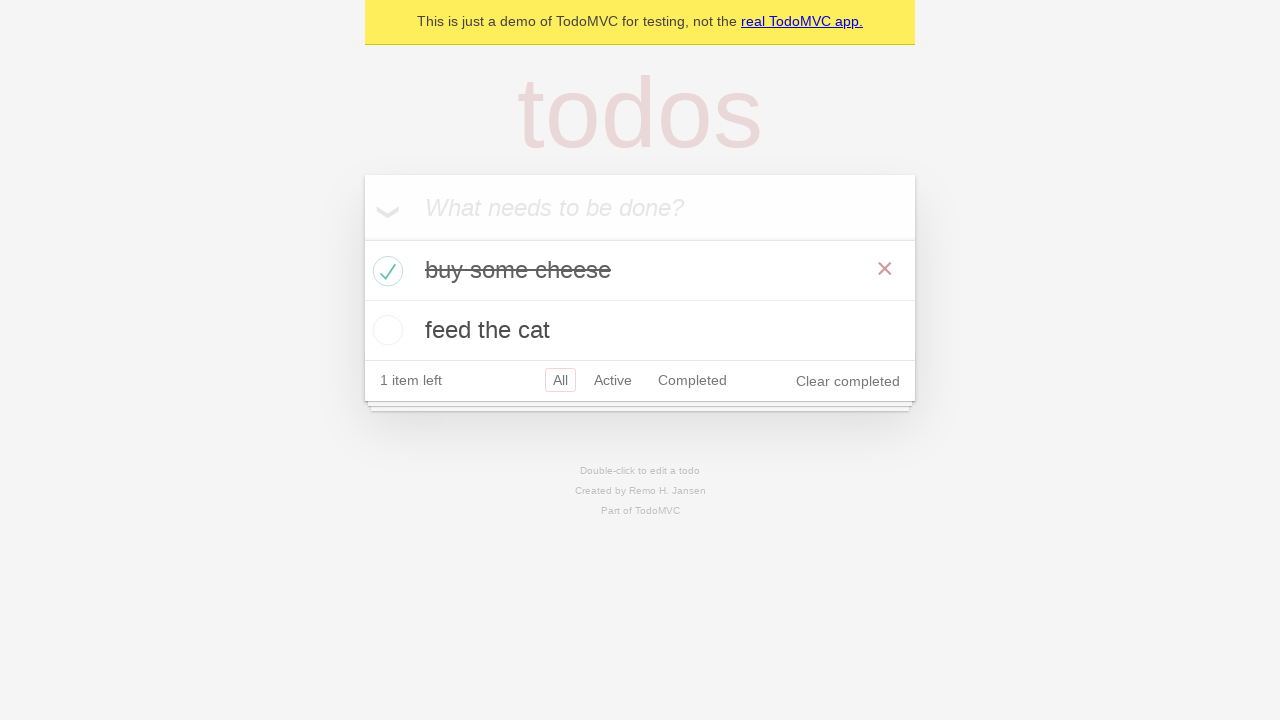

Waited 500ms for storage to update
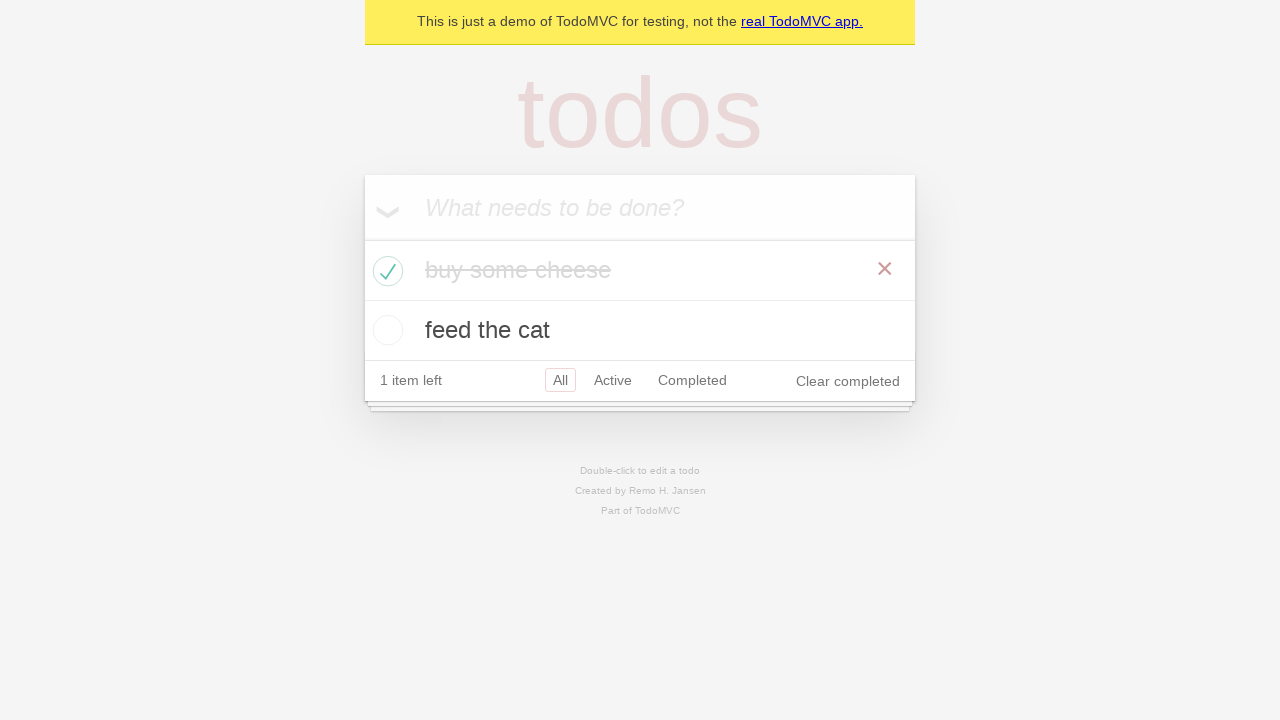

Reloaded the page
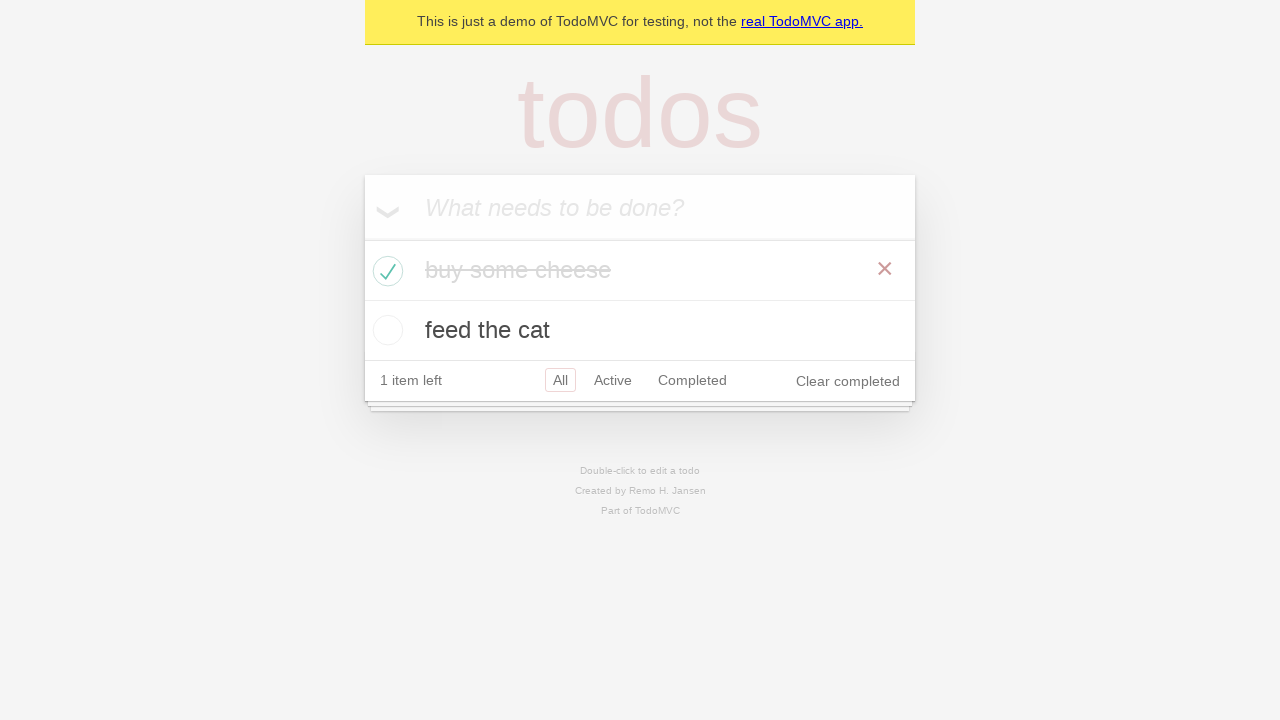

Verified todo items persisted after page reload
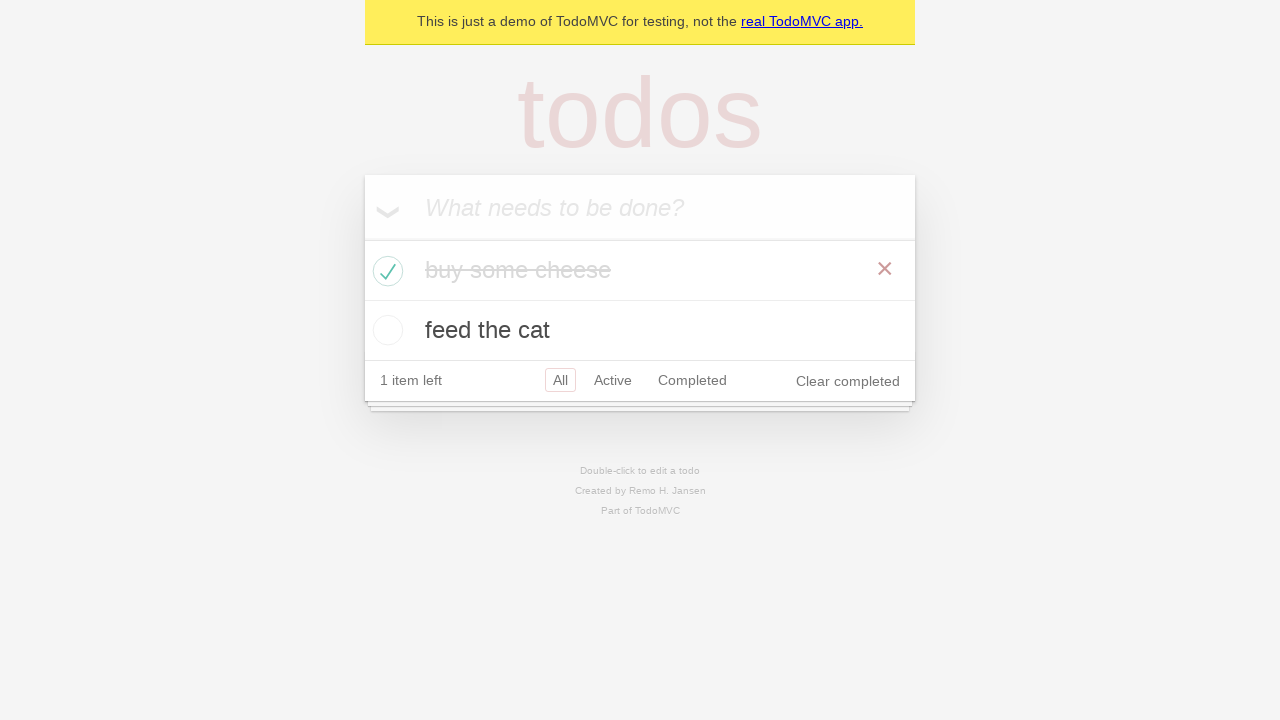

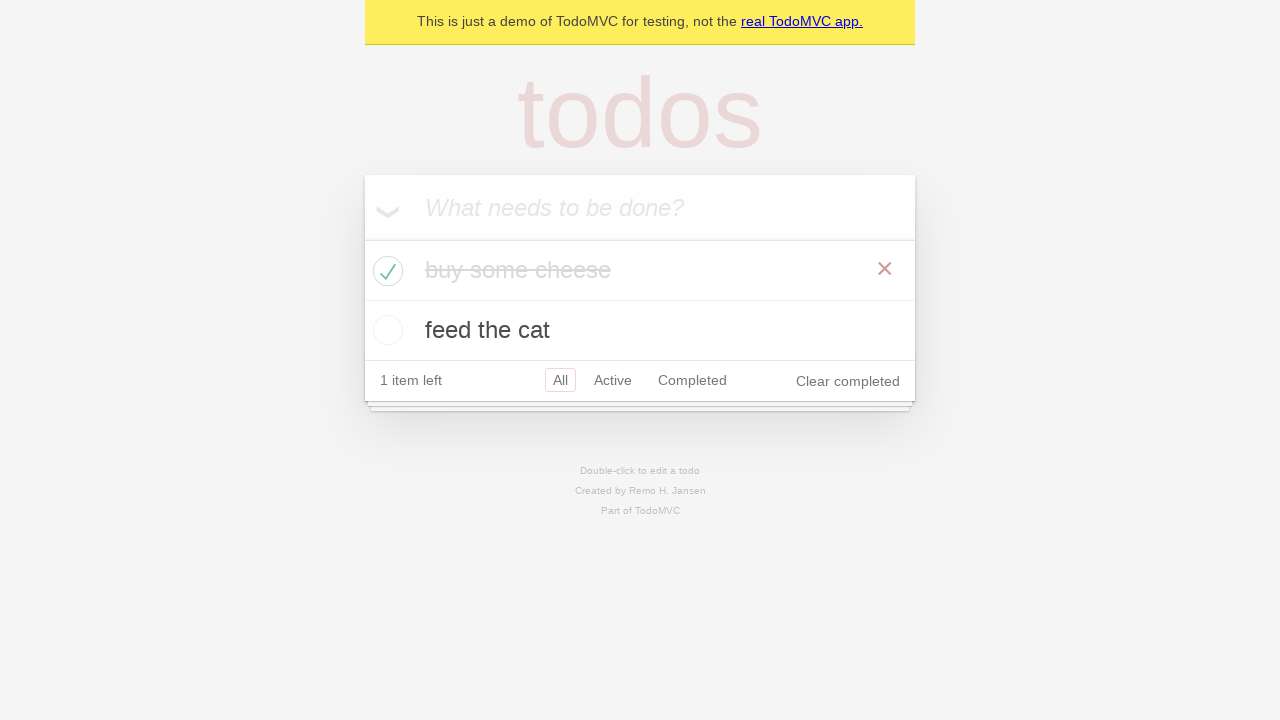